Tests train search functionality on erail.in by searching for trains between two stations and verifying the results are displayed

Starting URL: https://erail.in/

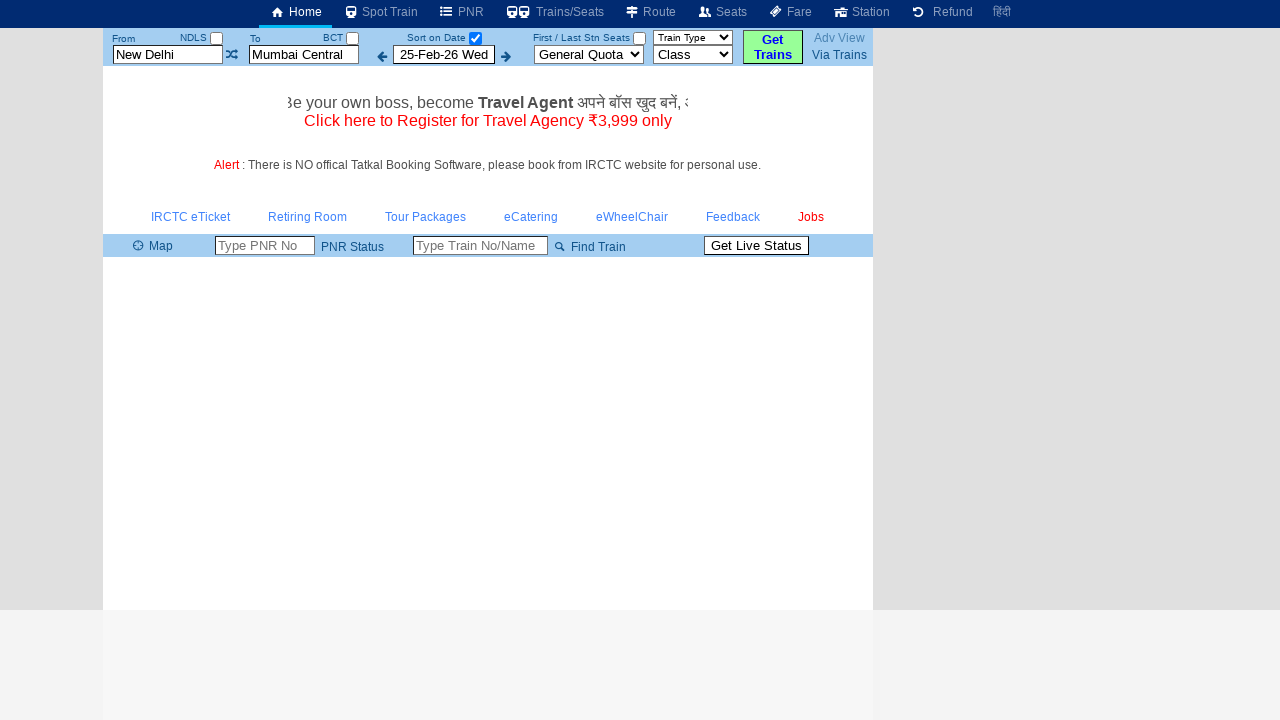

Clicked 'sort on date' checkbox at (475, 38) on #chkSelectDateOnly
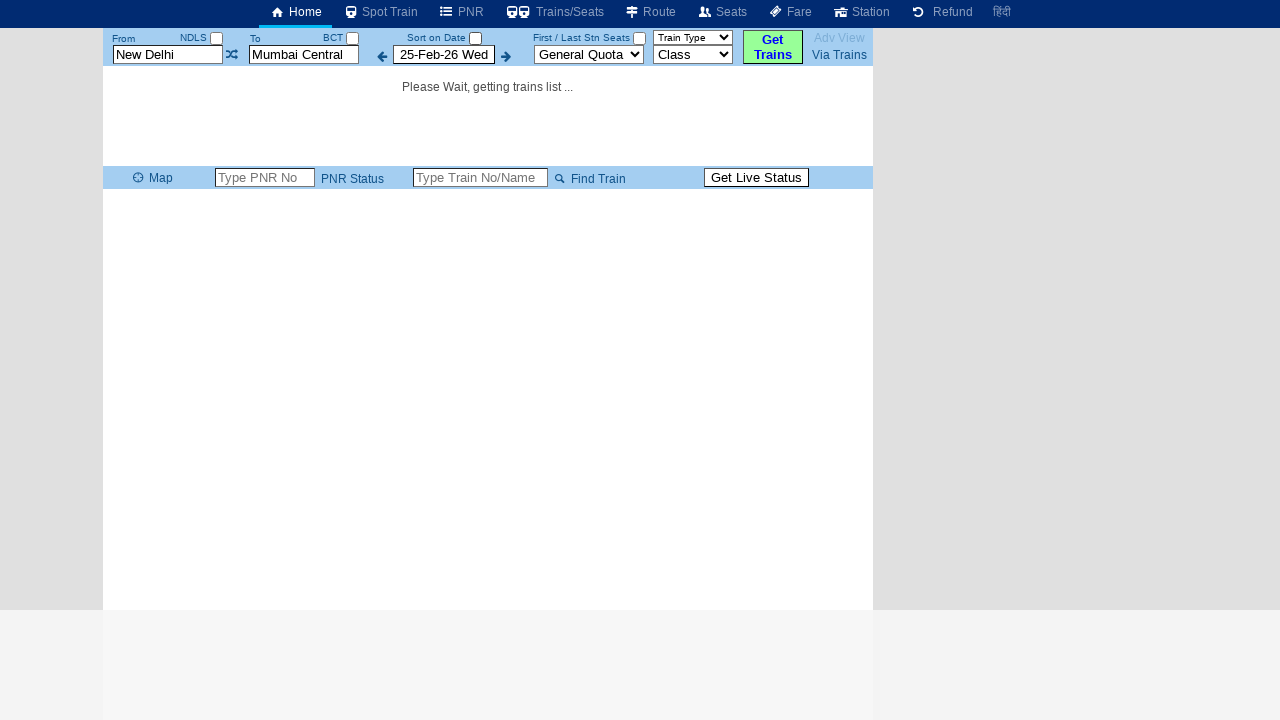

Cleared source station field on input#txtStationFrom
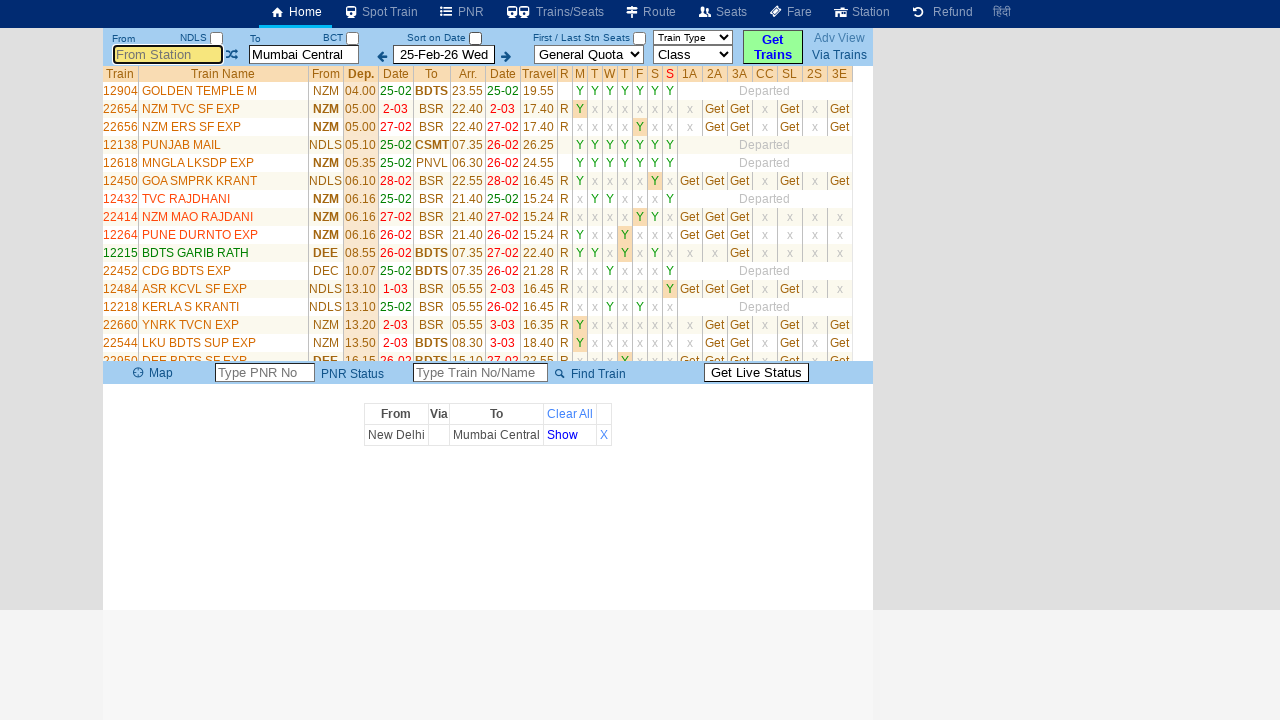

Entered 'MS' as source station on input#txtStationFrom
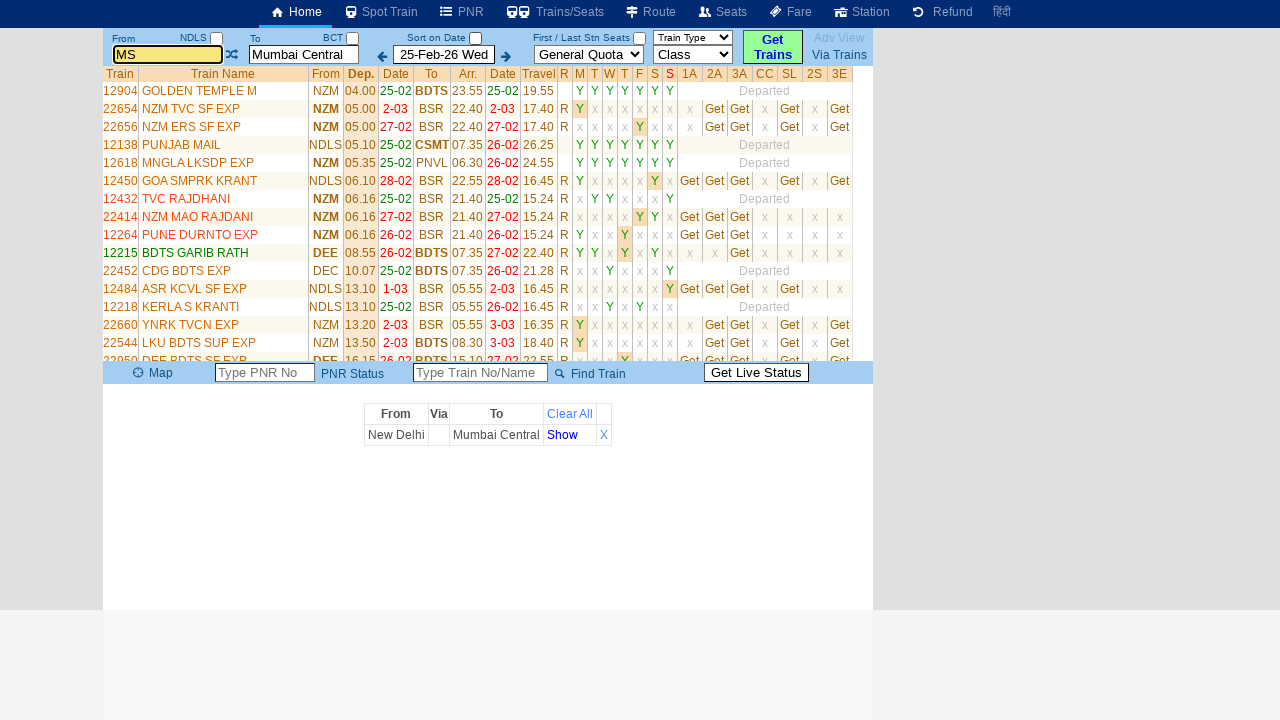

Pressed Enter to confirm source station on input#txtStationFrom
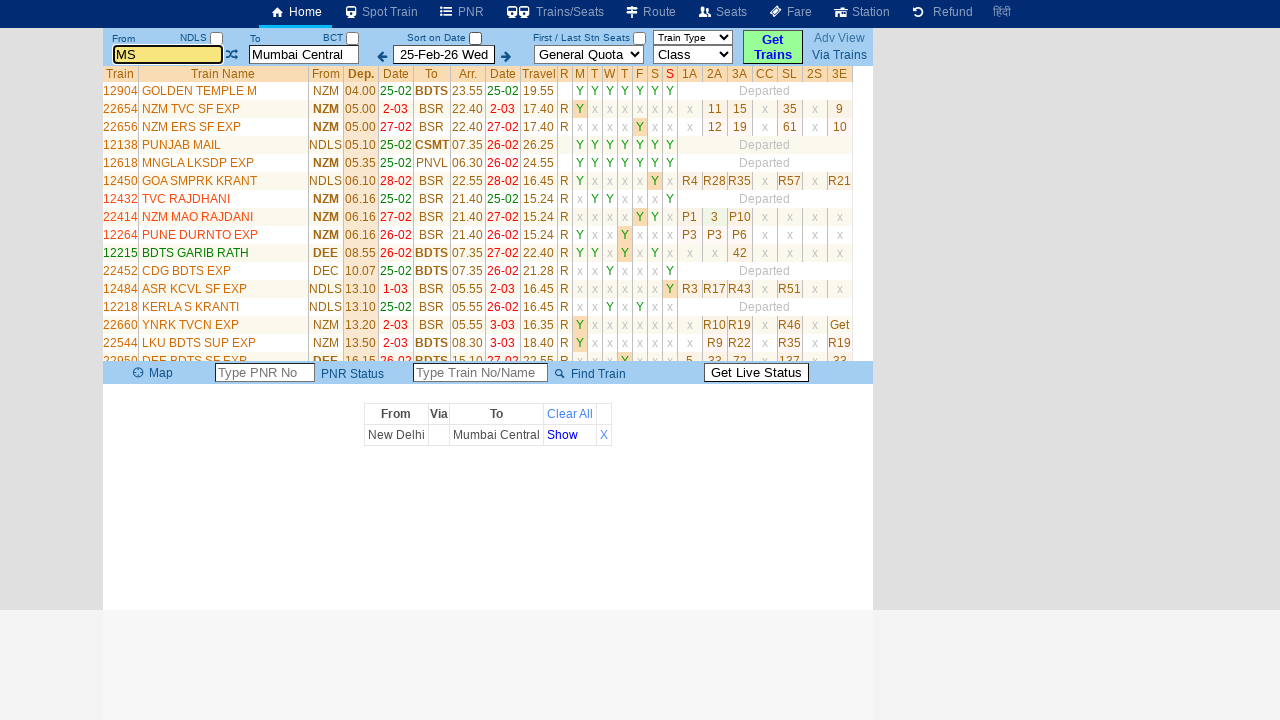

Cleared destination station field on input#txtStationTo
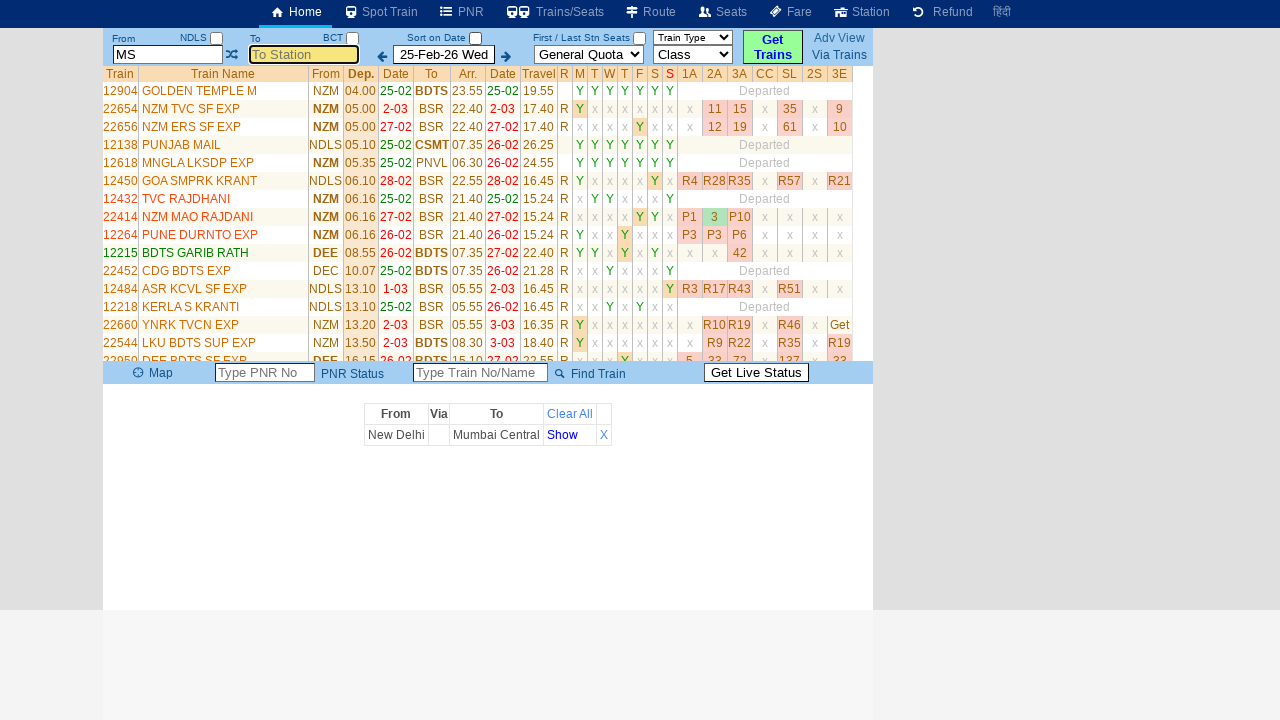

Entered 'CBE' as destination station on input#txtStationTo
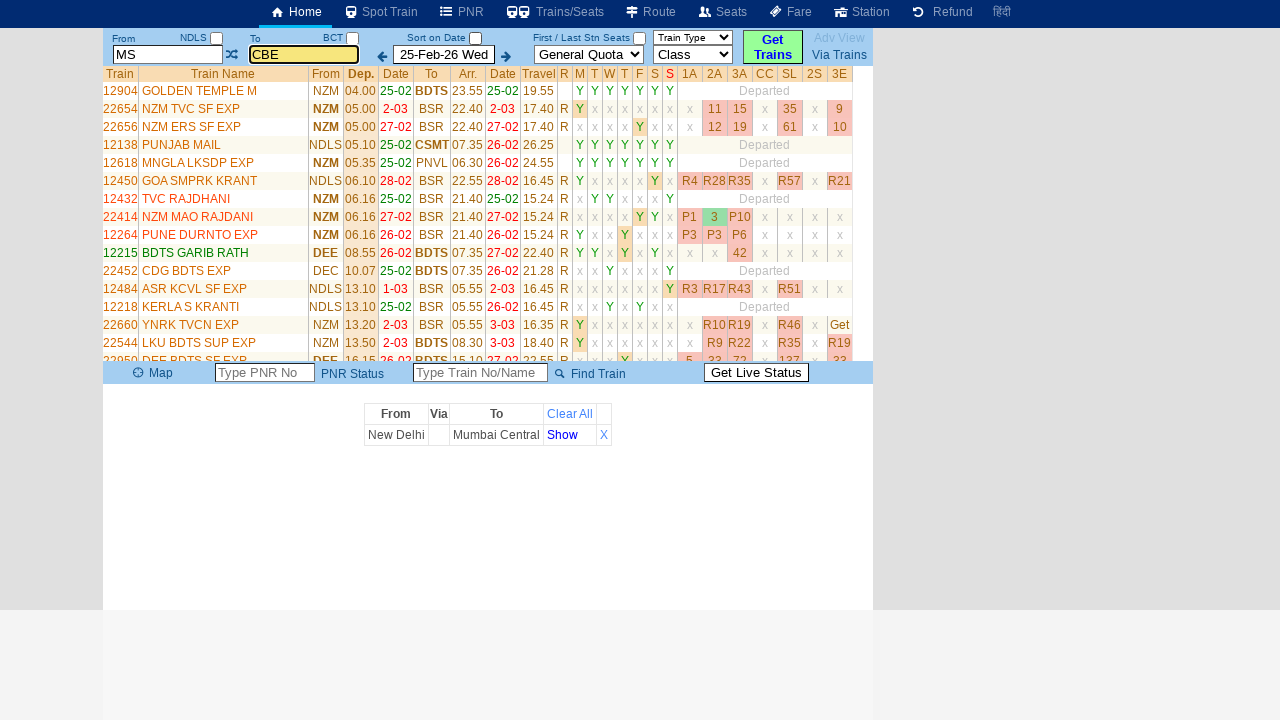

Pressed Enter to confirm destination station on input#txtStationTo
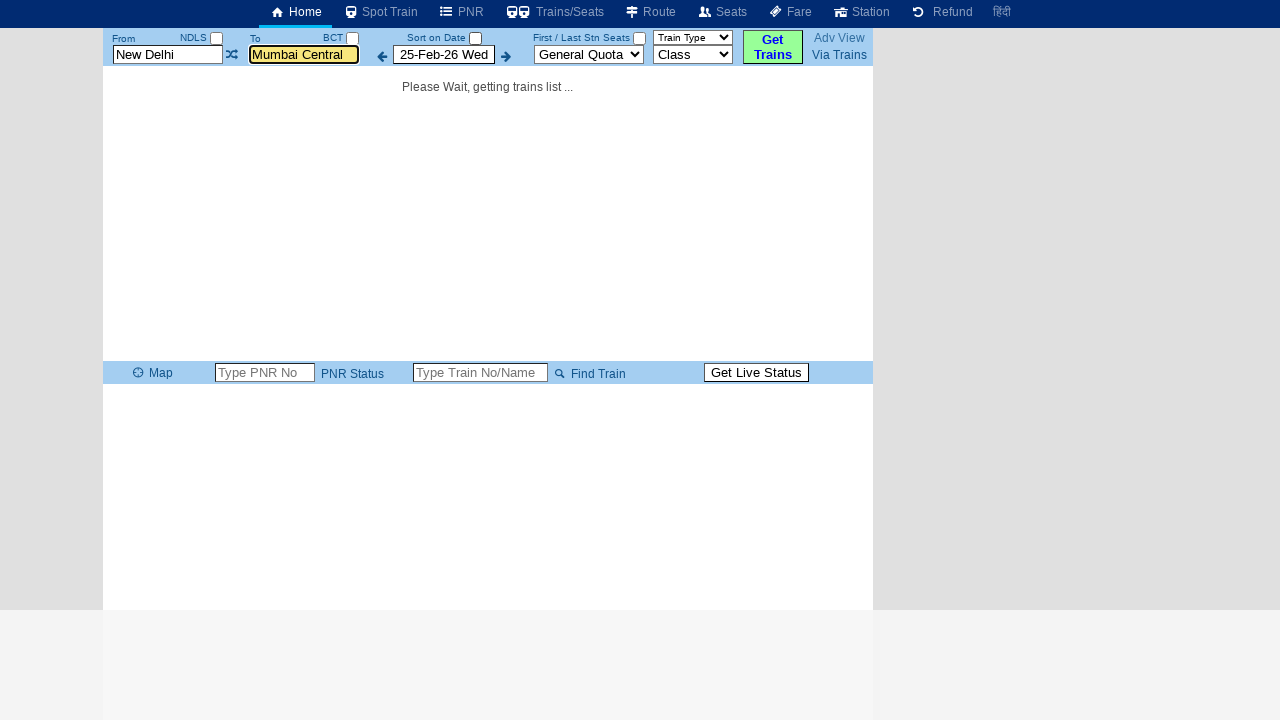

Train list table loaded successfully
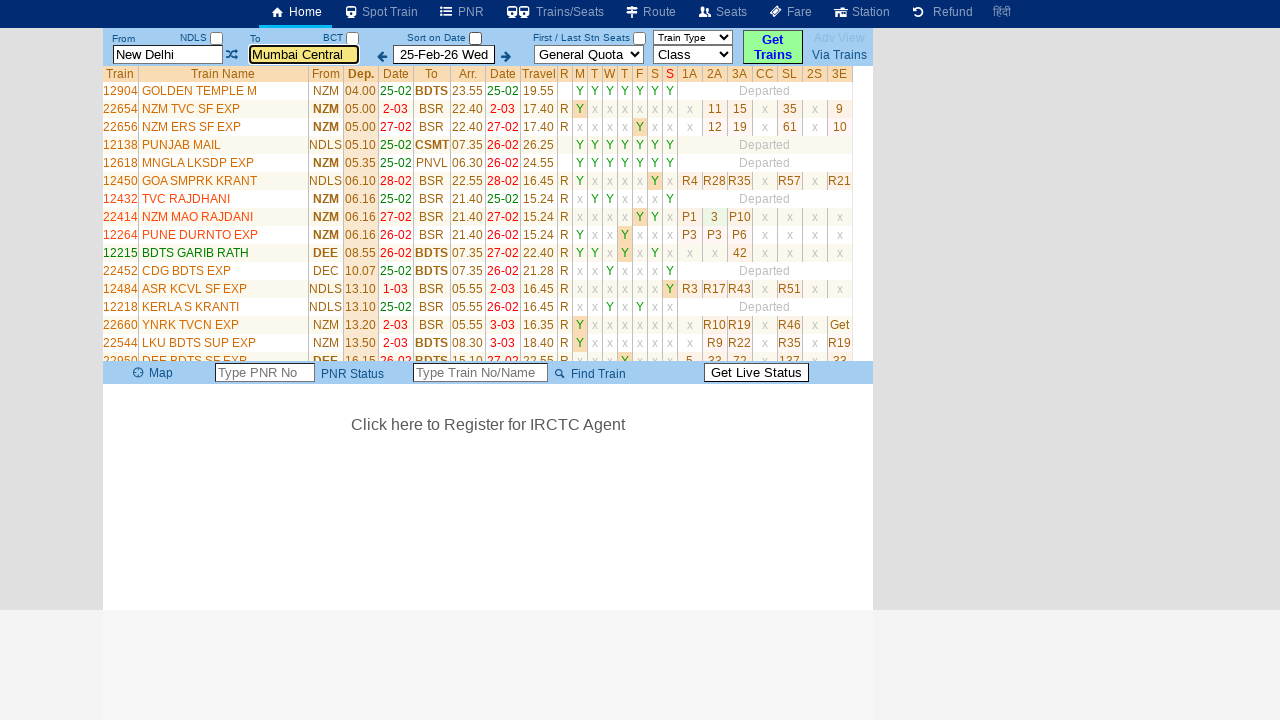

Verified train results displayed - found 35 train rows
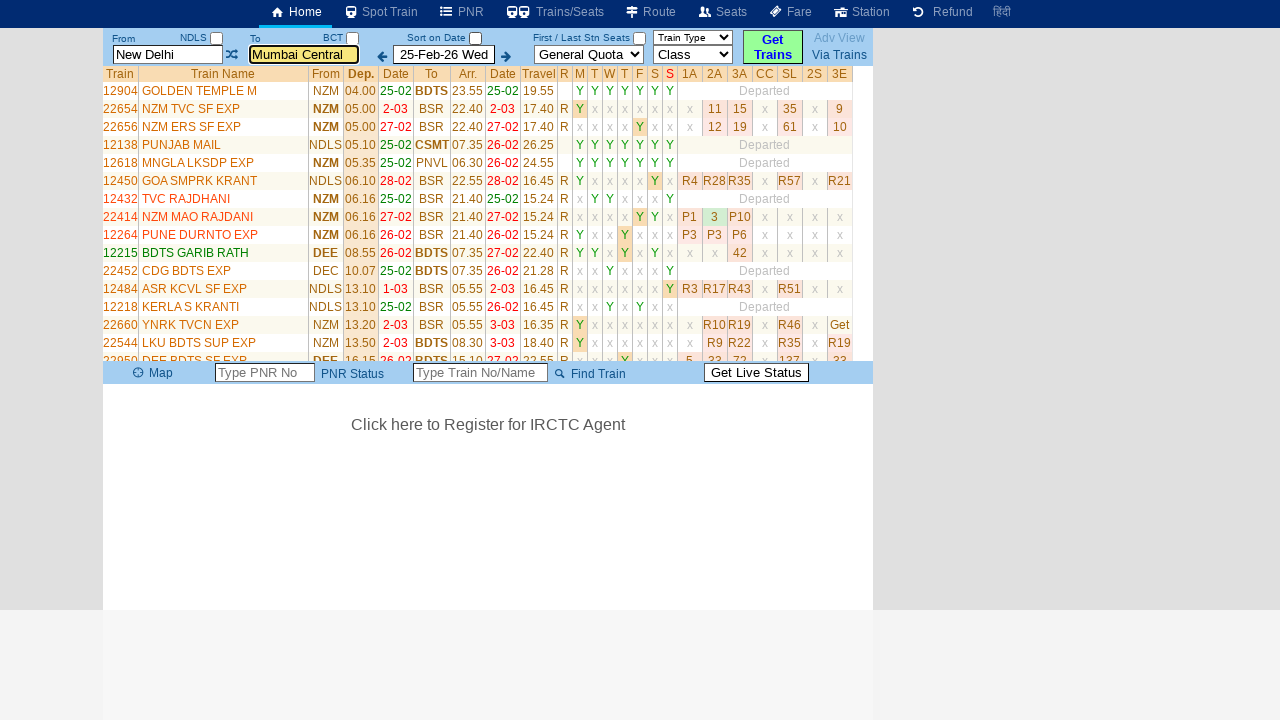

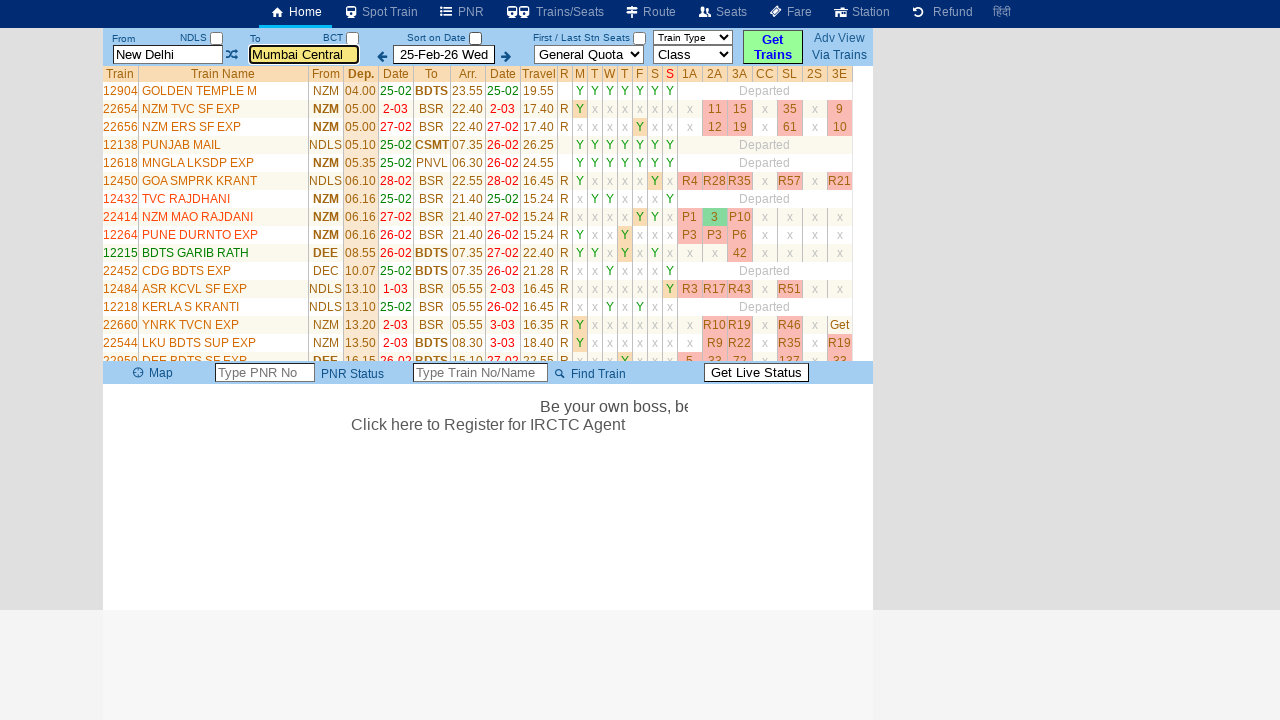